Tests checkbox functionality by ensuring both checkboxes are selected, clicking them if they are not already checked

Starting URL: https://the-internet.herokuapp.com/checkboxes

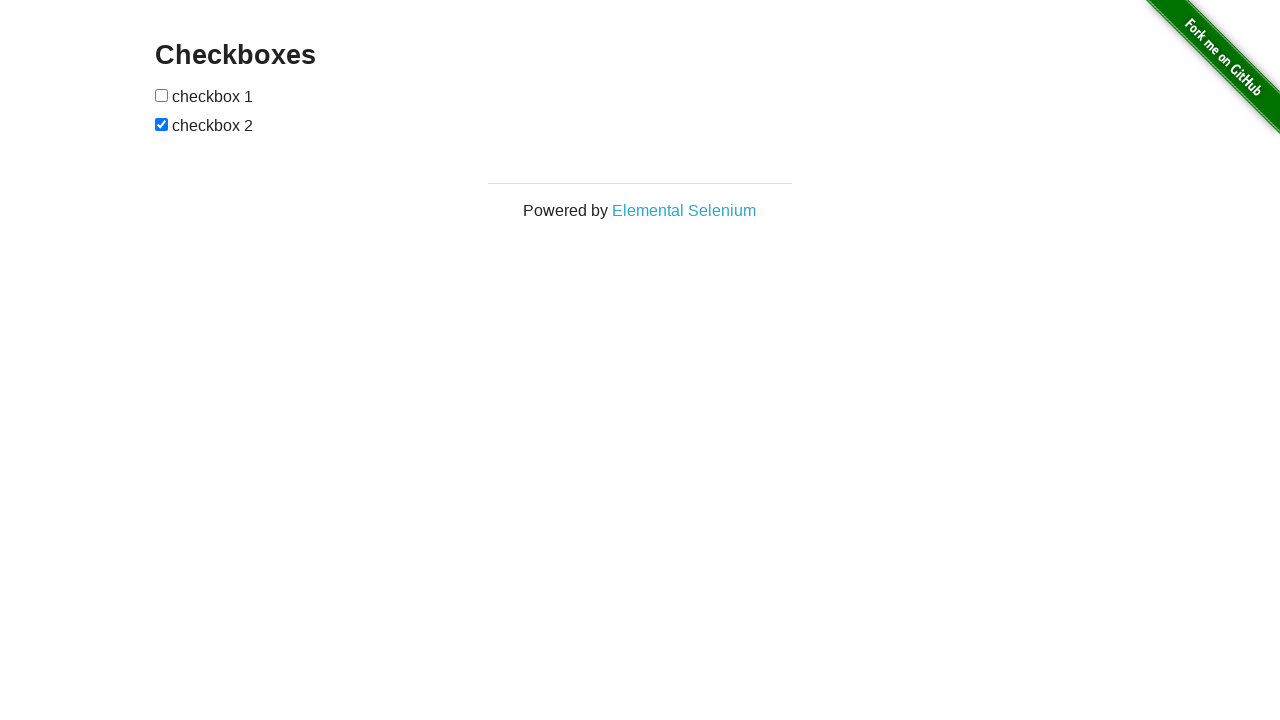

Located first checkbox element
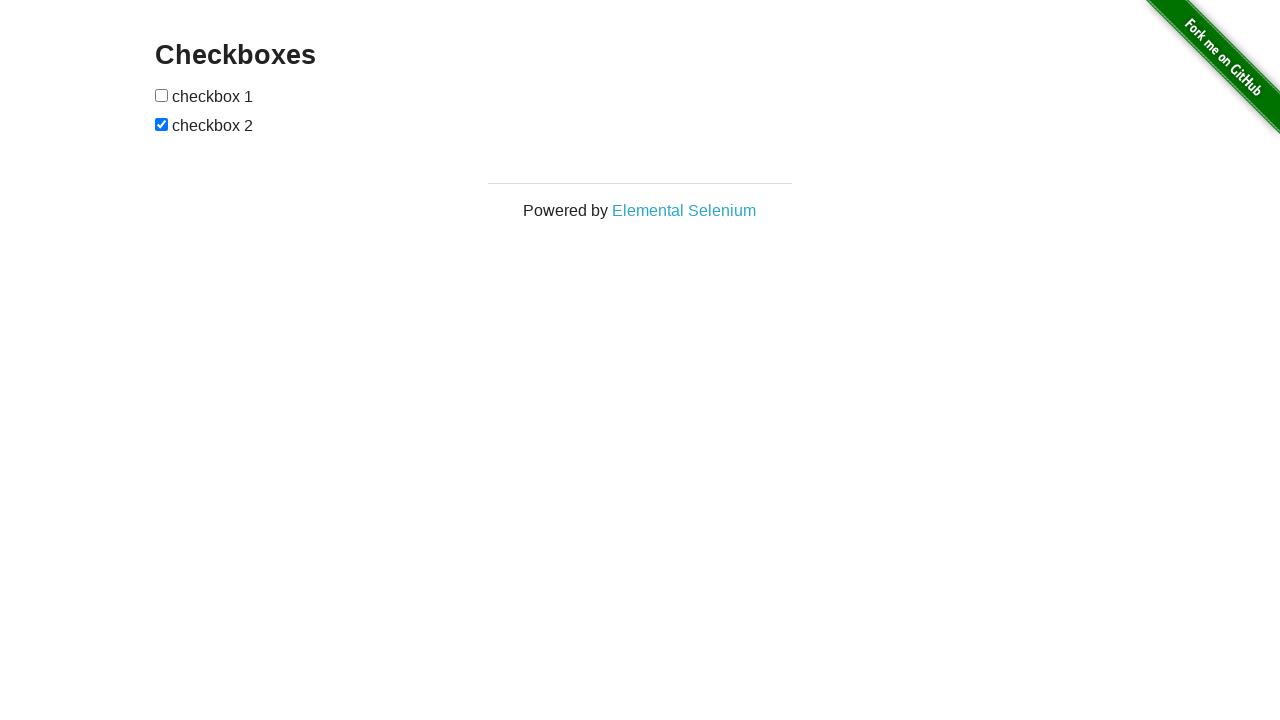

Located second checkbox element
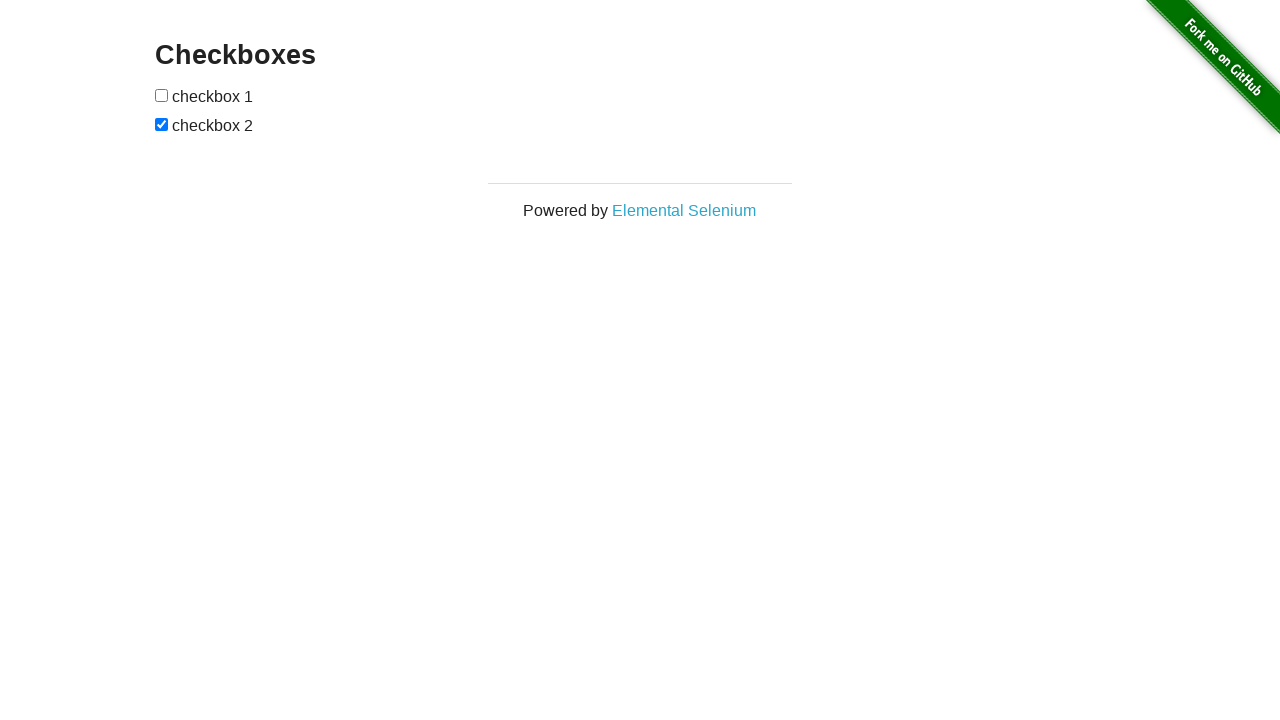

Checked if first checkbox is already selected
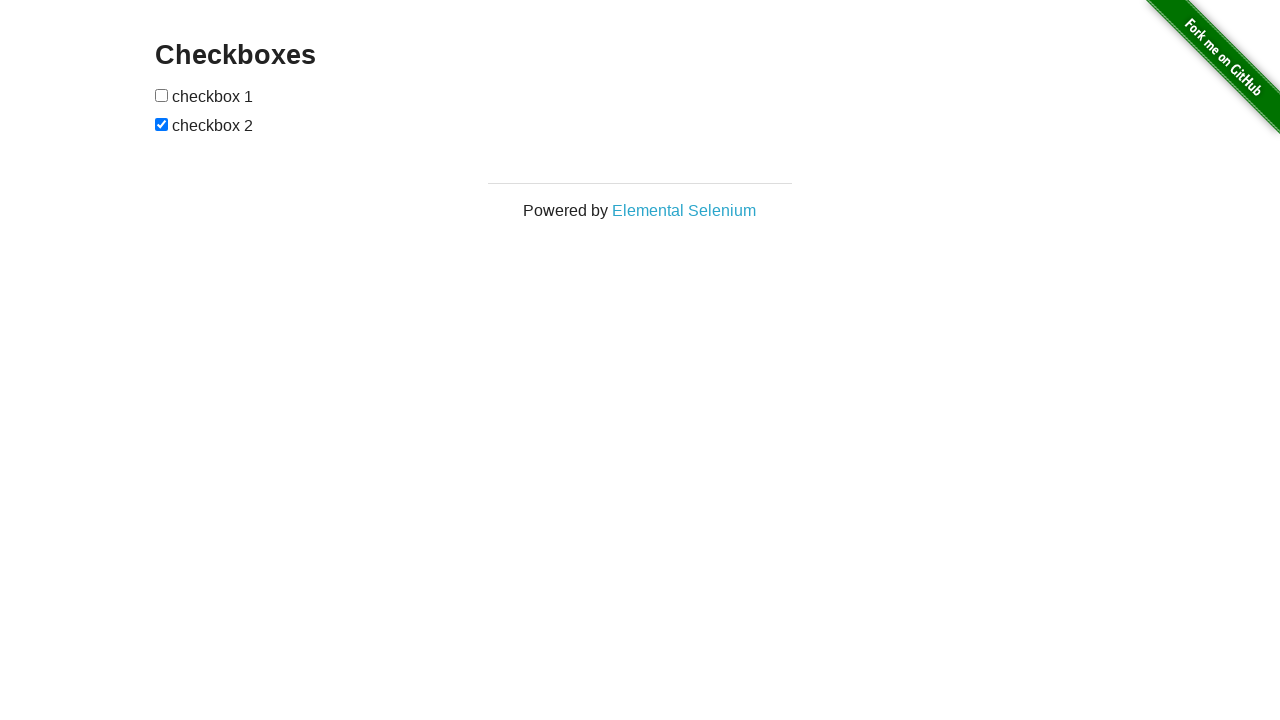

Clicked first checkbox to select it at (162, 95) on (//input[@type='checkbox'])[1]
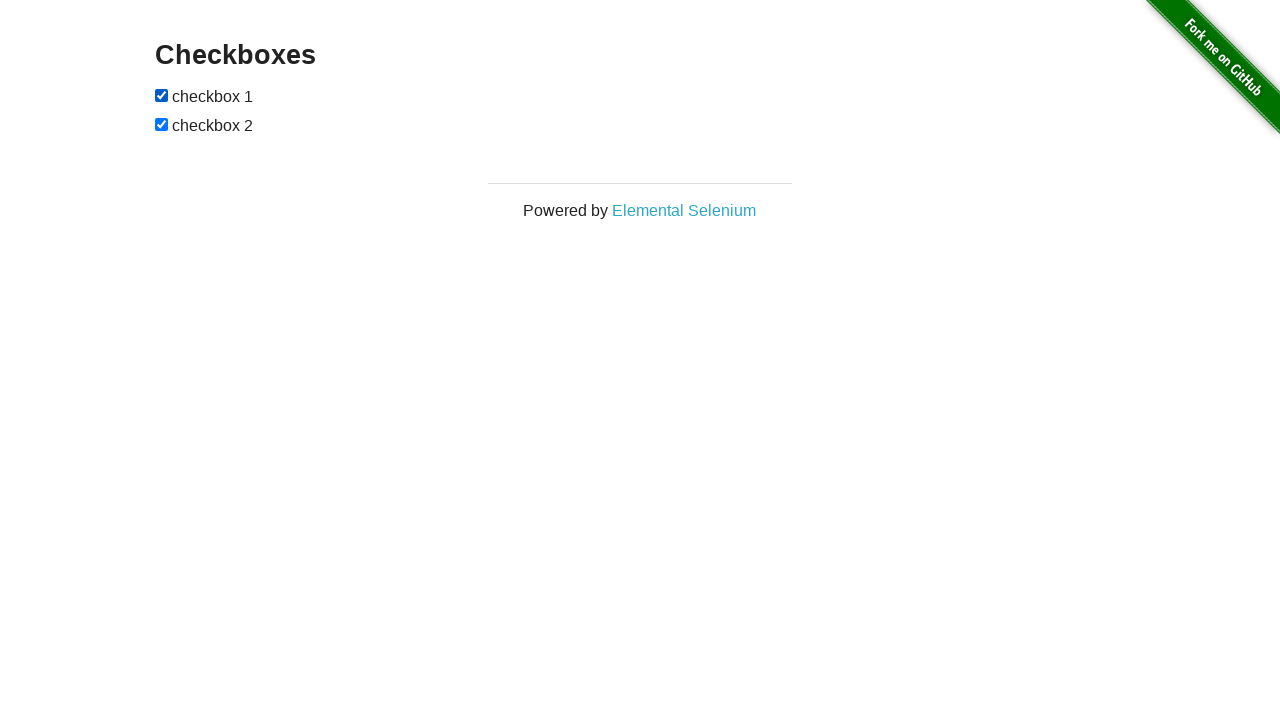

Second checkbox is already selected
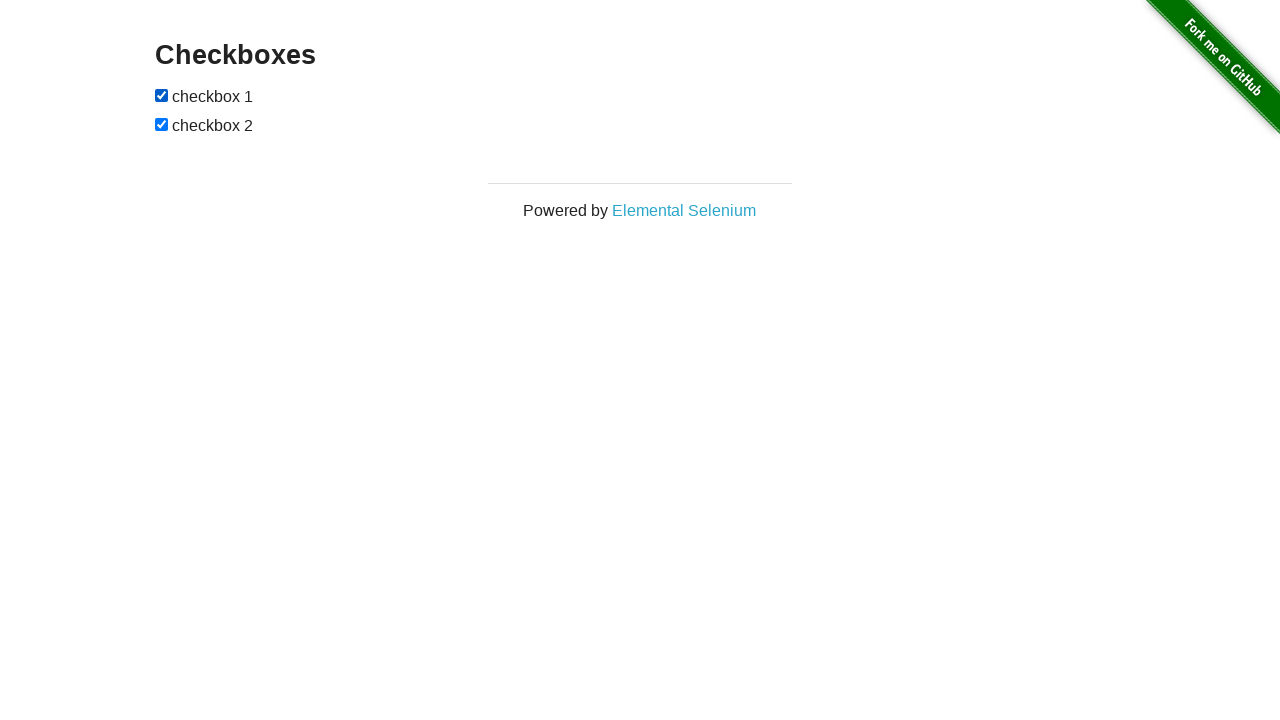

Verified first checkbox is selected
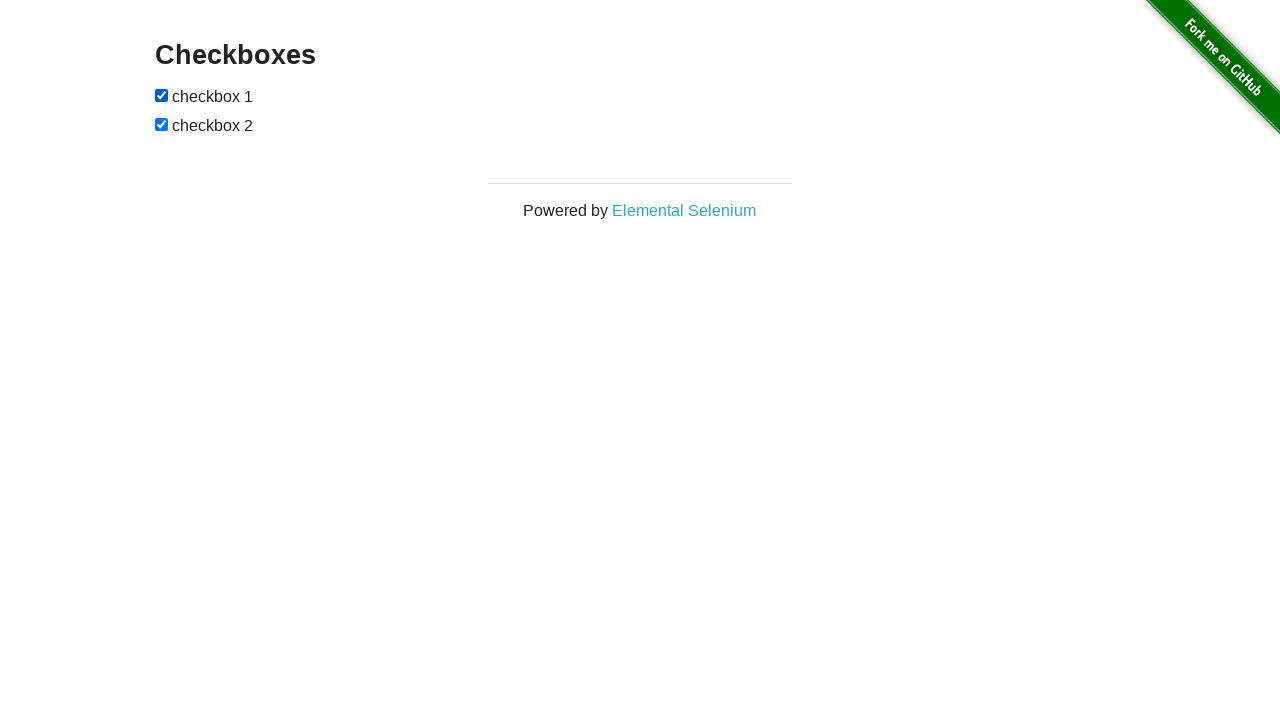

Verified second checkbox is selected
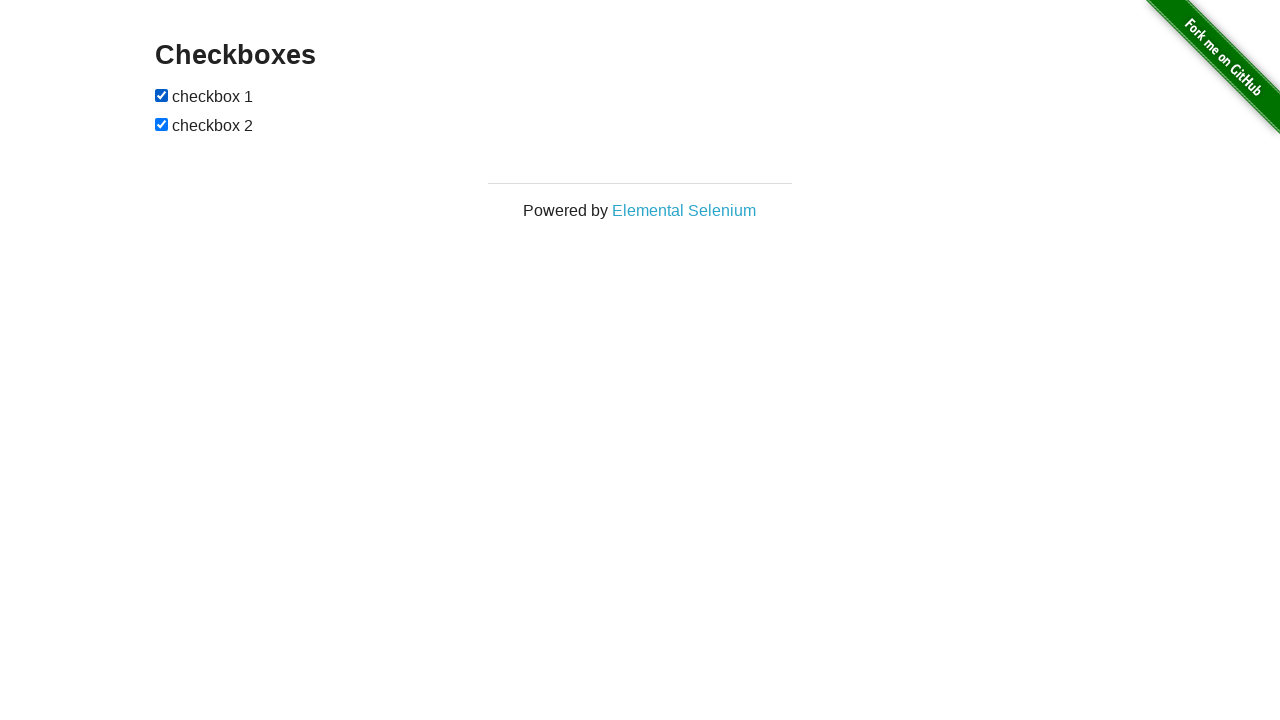

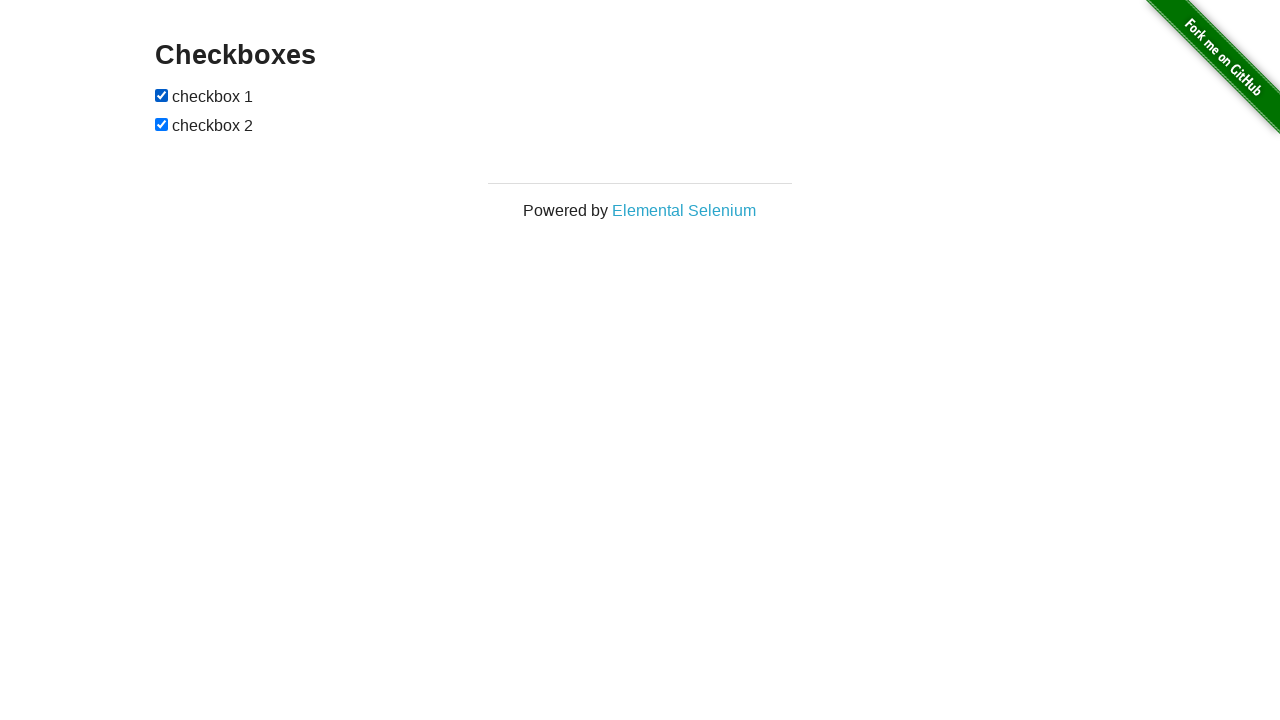